Tests dropdown functionality without select tags by opening the "Dream Fruit" dropdown and selecting "Mango", then opening the "Favorite Hobby" dropdown and selecting "Reading".

Starting URL: https://syntaxprojects.com/no-select-tag-dropdown-demo-homework.php

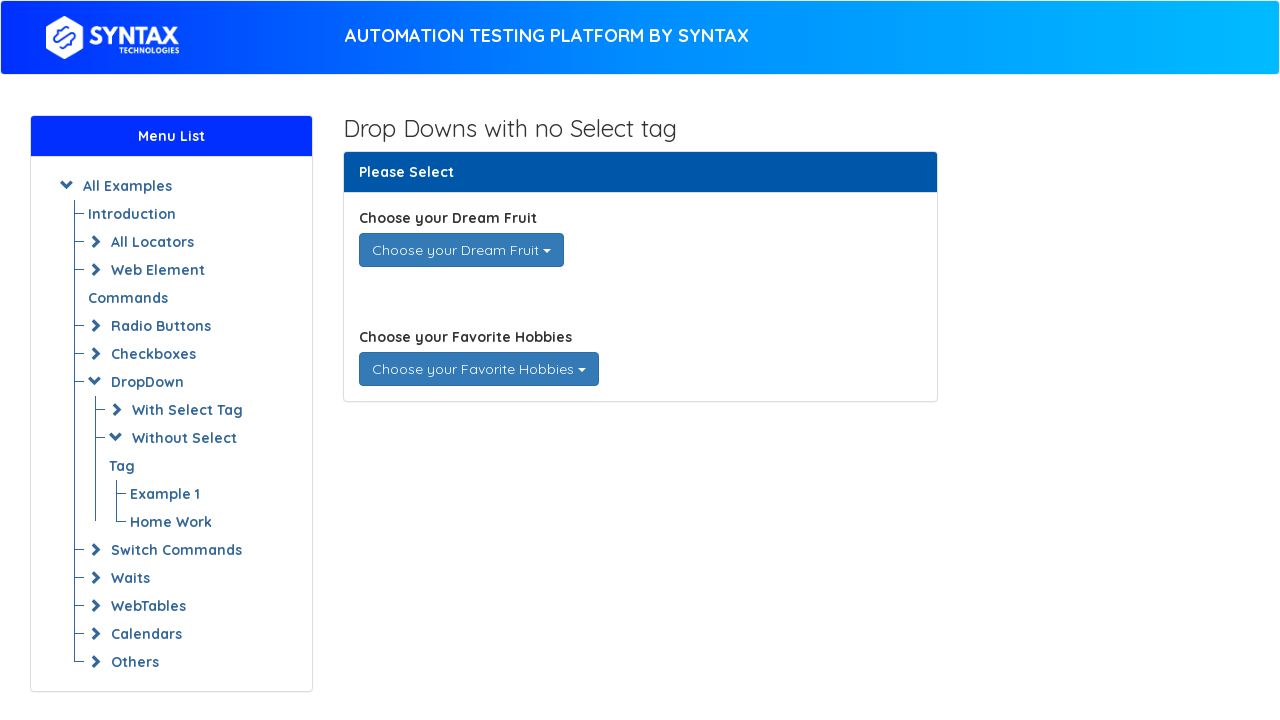

Clicked on Dream Fruit dropdown to open it at (461, 250) on xpath=//div[@id='dream_fruits']
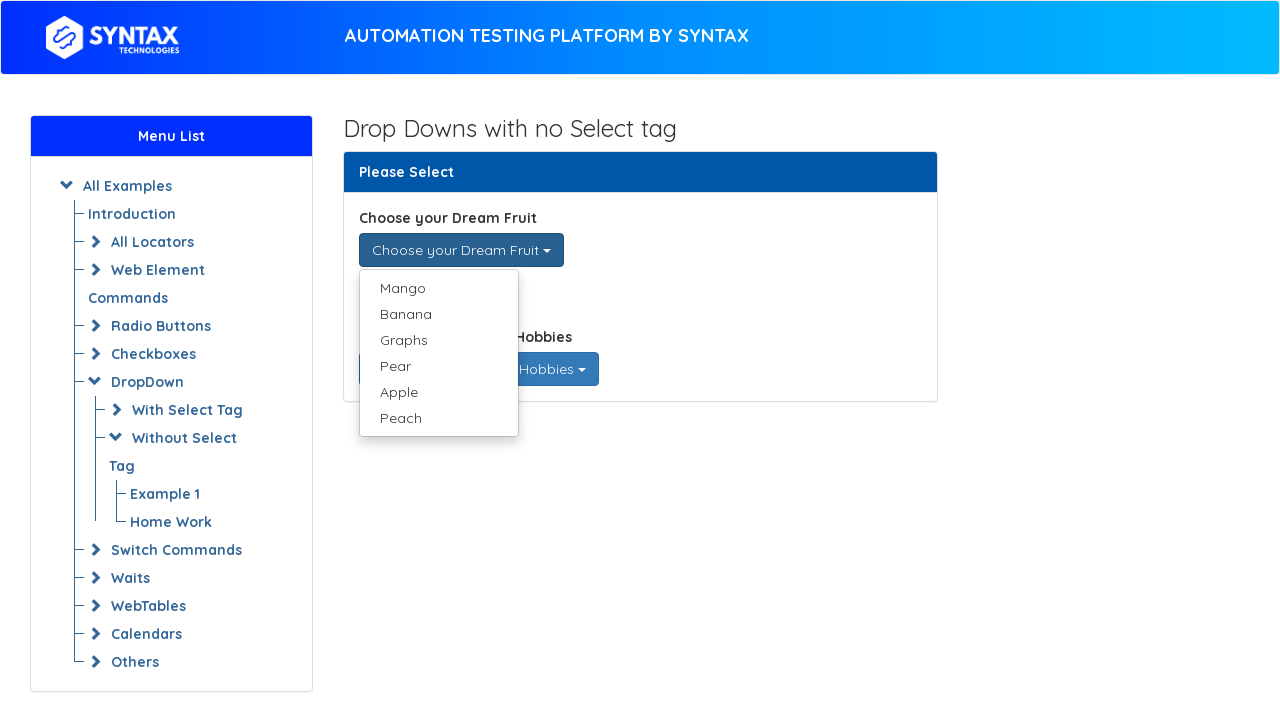

Dream Fruit dropdown options loaded and visible
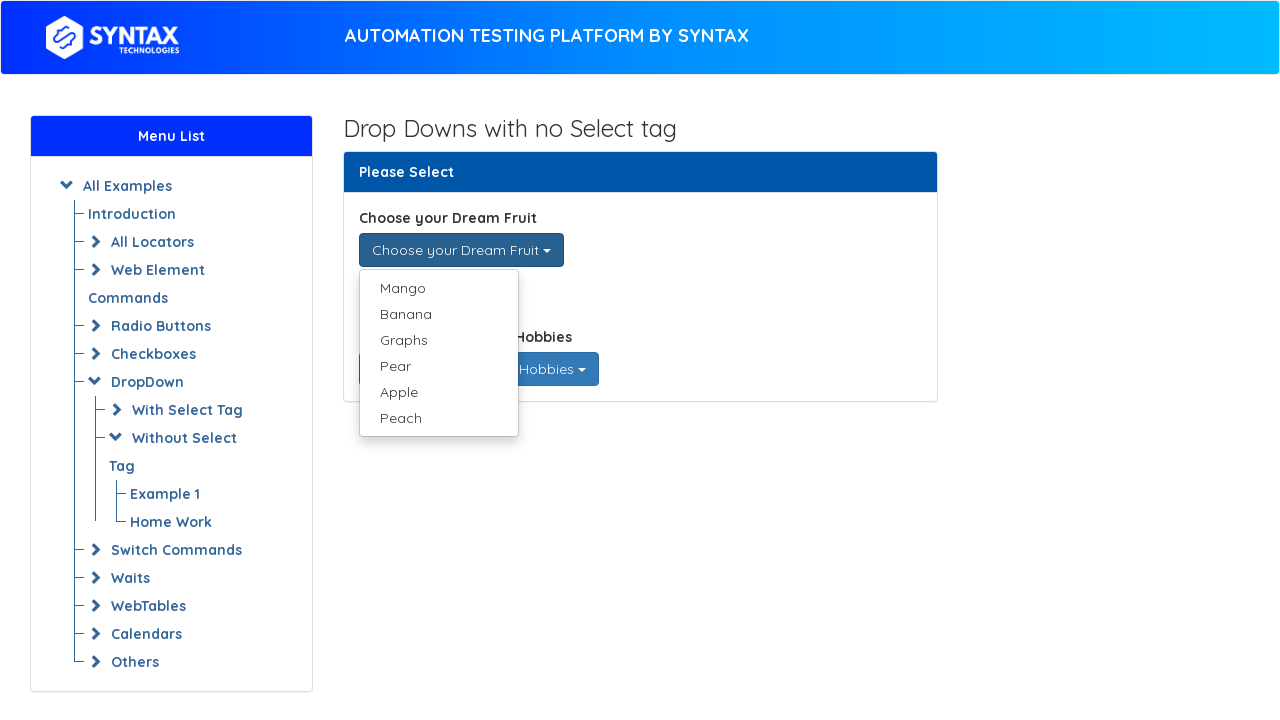

Selected 'Mango' from Dream Fruit dropdown at (438, 288) on ul.dropdown-menu.single-dropdown-menu li a >> nth=0
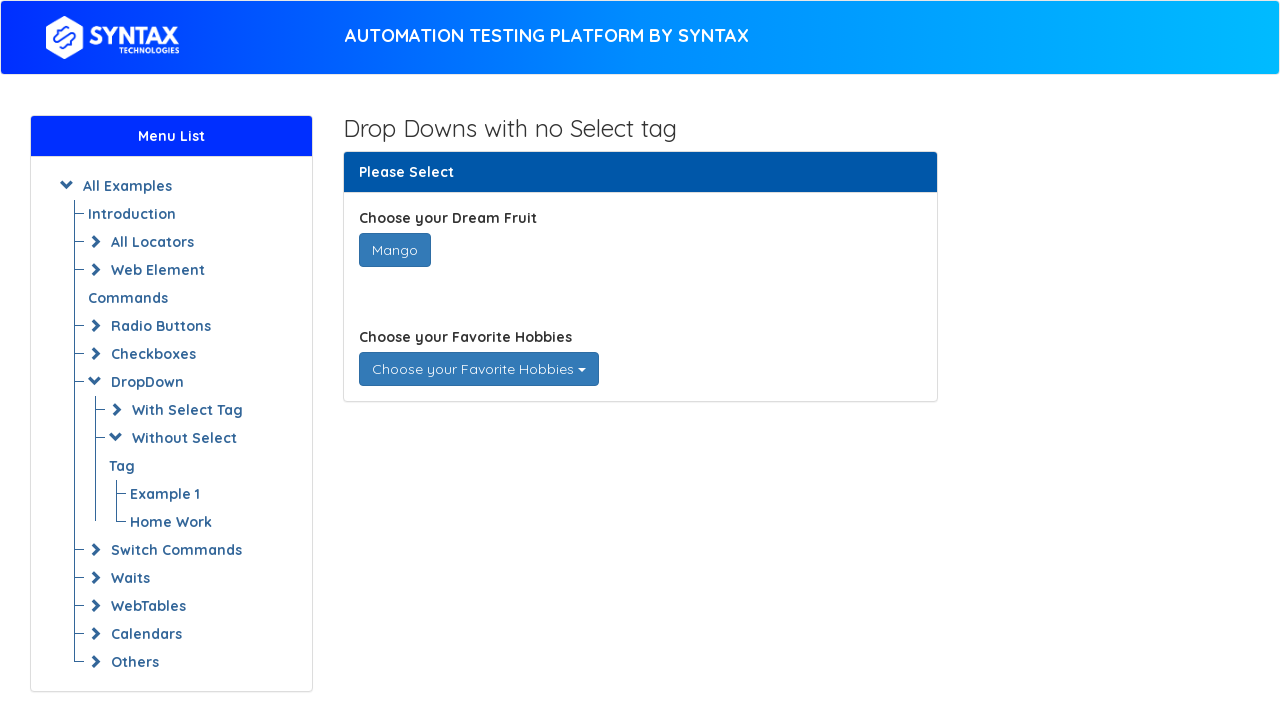

Clicked on Favorite Hobby dropdown to open it at (478, 369) on xpath=//div[@id='favorite_hobbies']
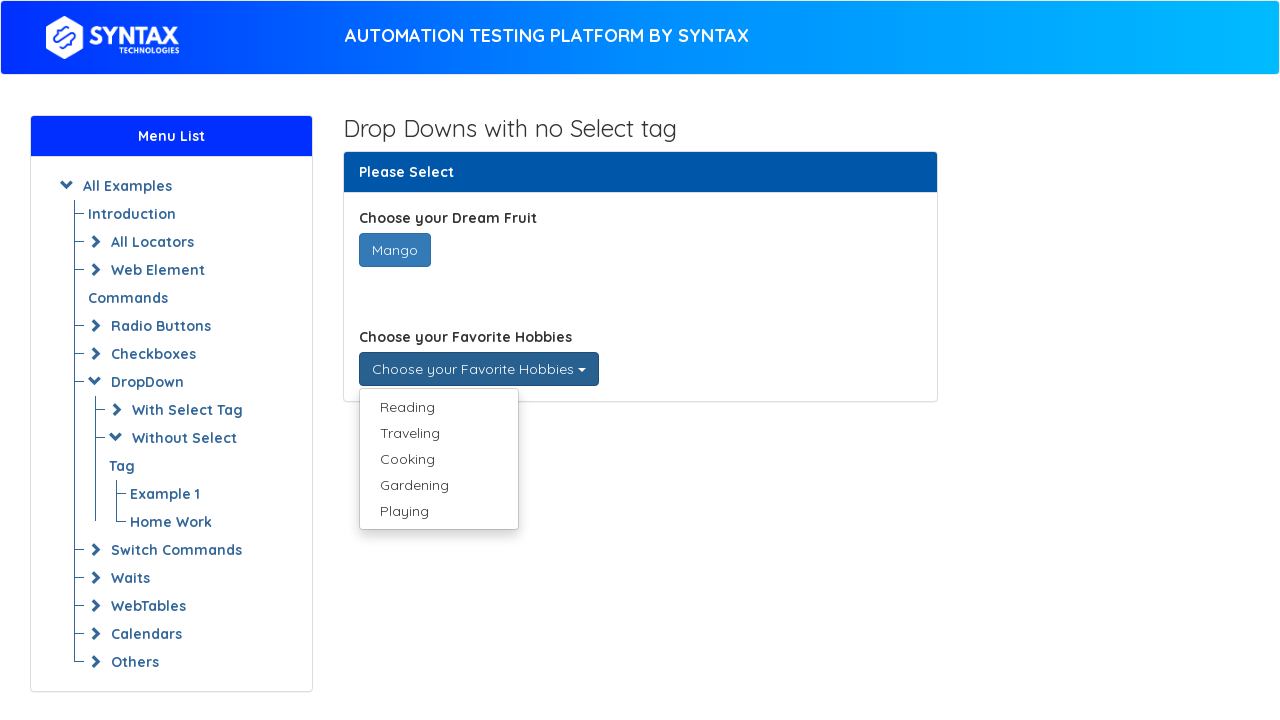

Favorite Hobby dropdown options loaded and visible
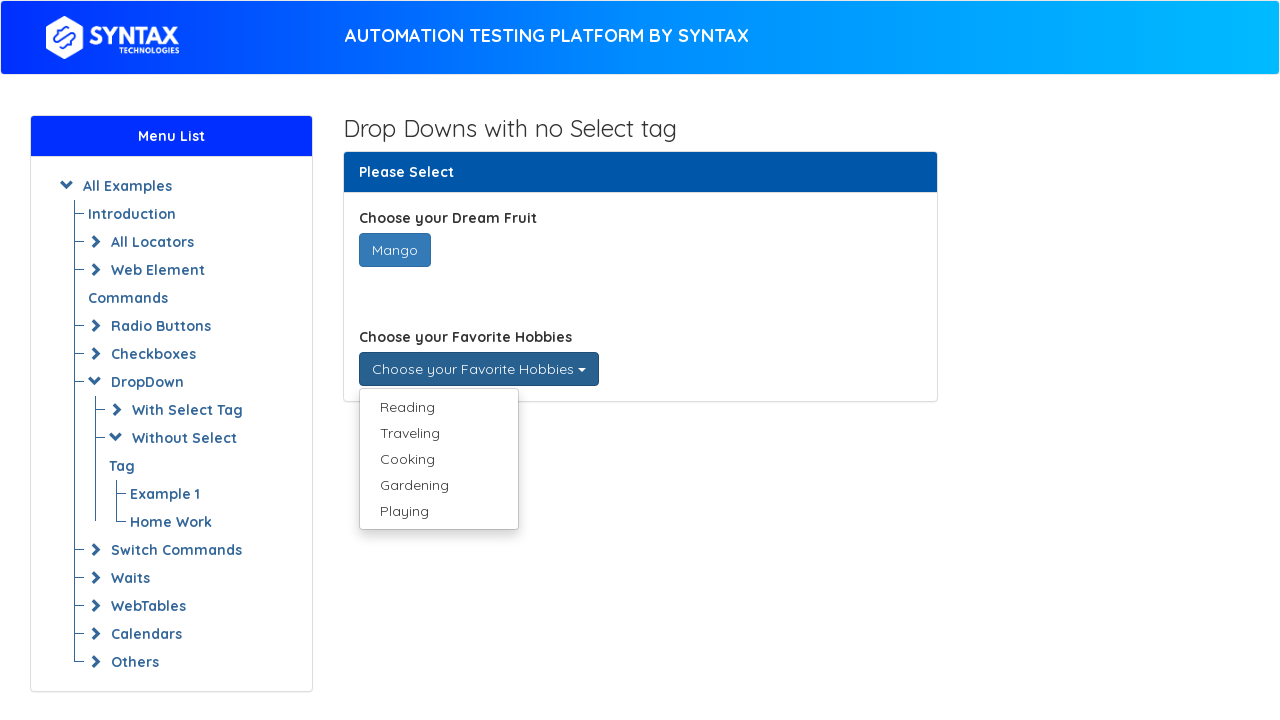

Selected 'Reading' from Favorite Hobby dropdown at (438, 407) on ul.dropdown-menu.multi-dropdown-menu li a >> nth=0
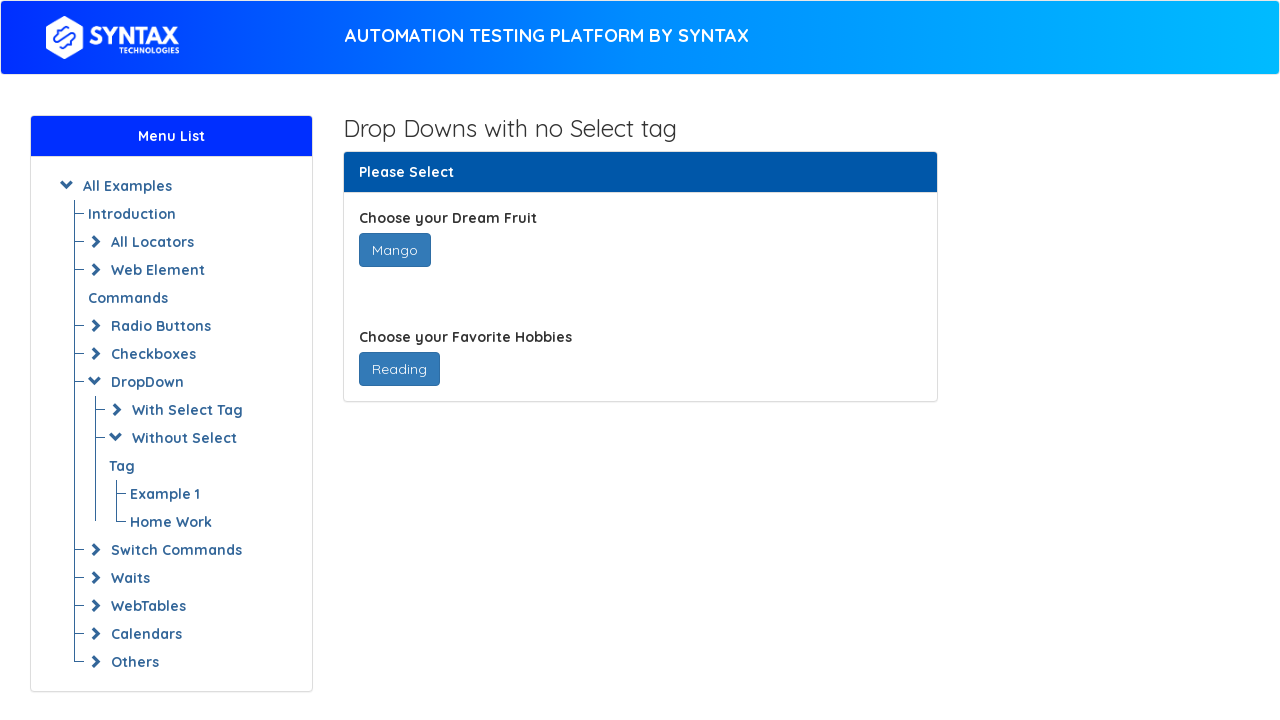

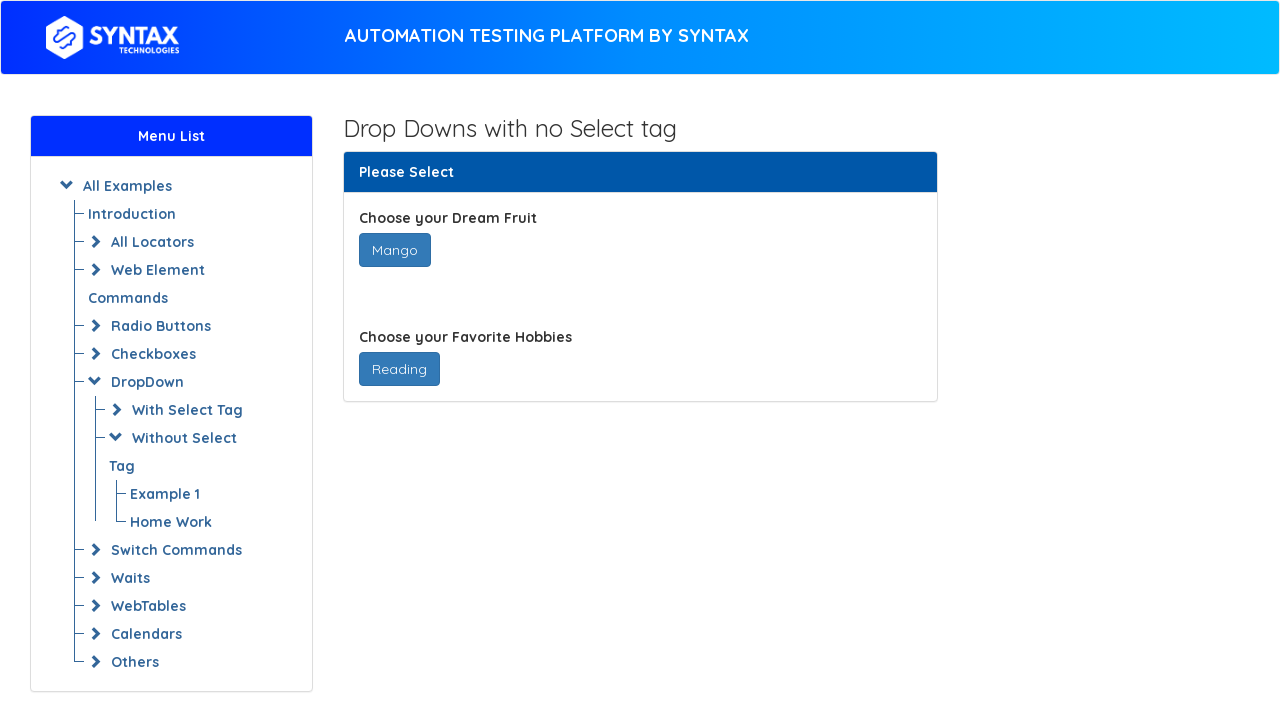